Tests search functionality on Python.org by entering a search query and submitting the form

Starting URL: https://www.python.org

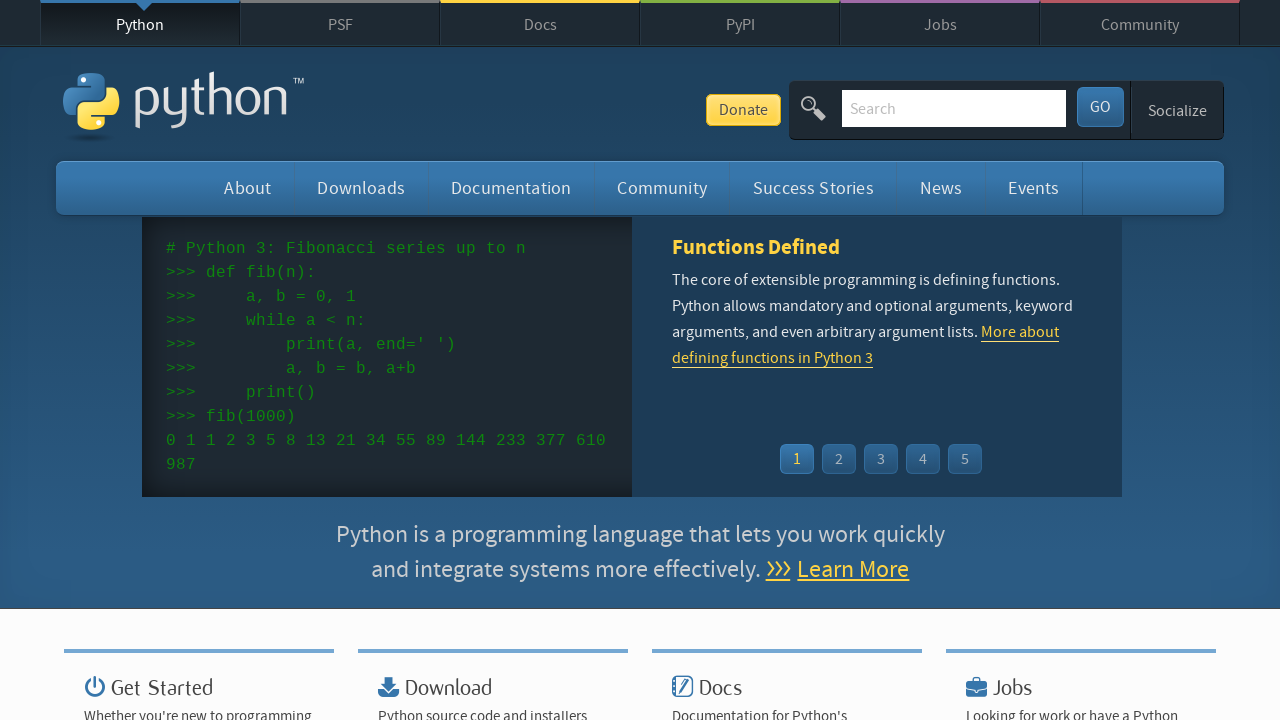

Filled search field with 'pycharm' on input[name='q']
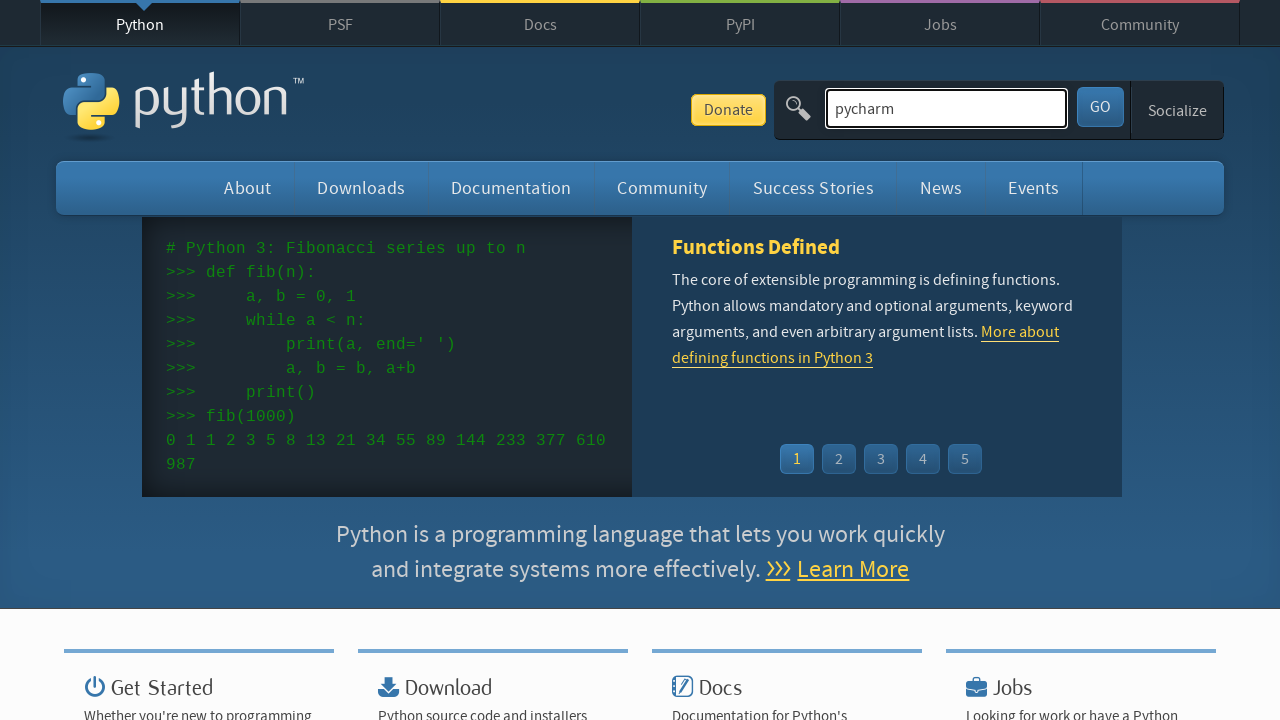

Pressed Enter to submit search form on input[name='q']
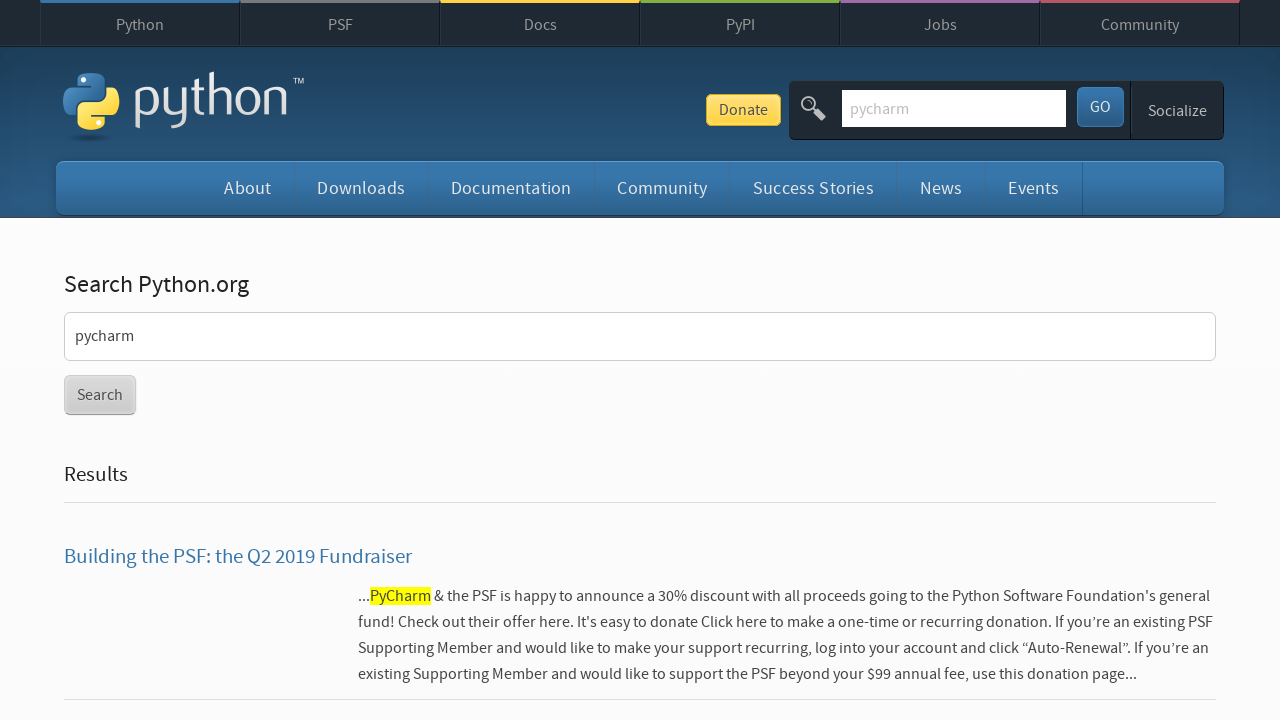

Search results page loaded
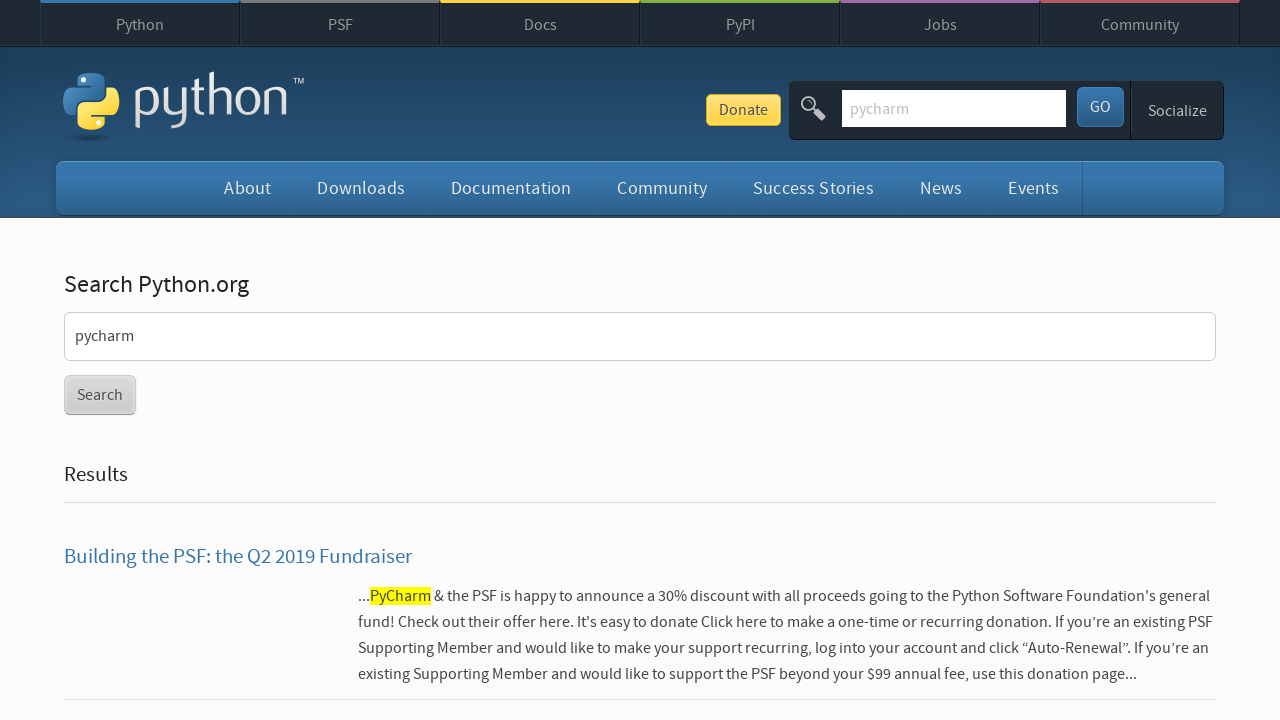

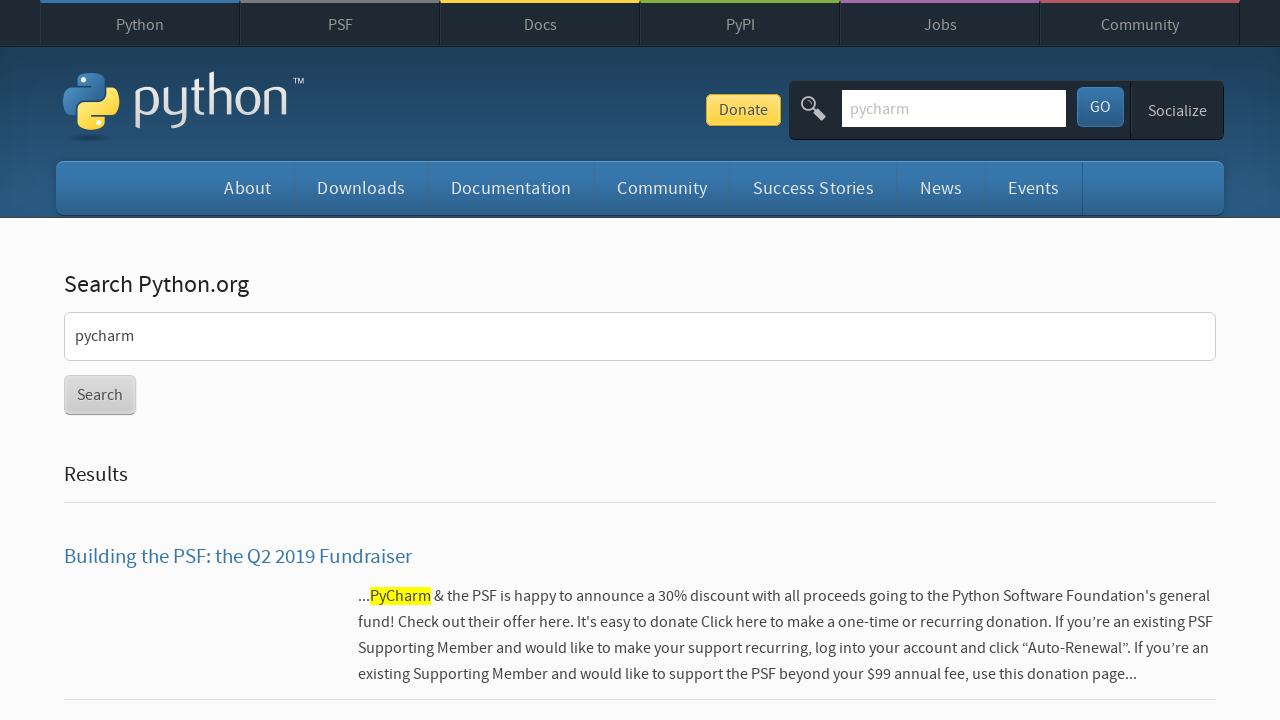